Tests static dropdown selection by selecting currency options using different methods (index, visible text, and value)

Starting URL: http://rahulshettyacademy.com/dropdownsPractise/

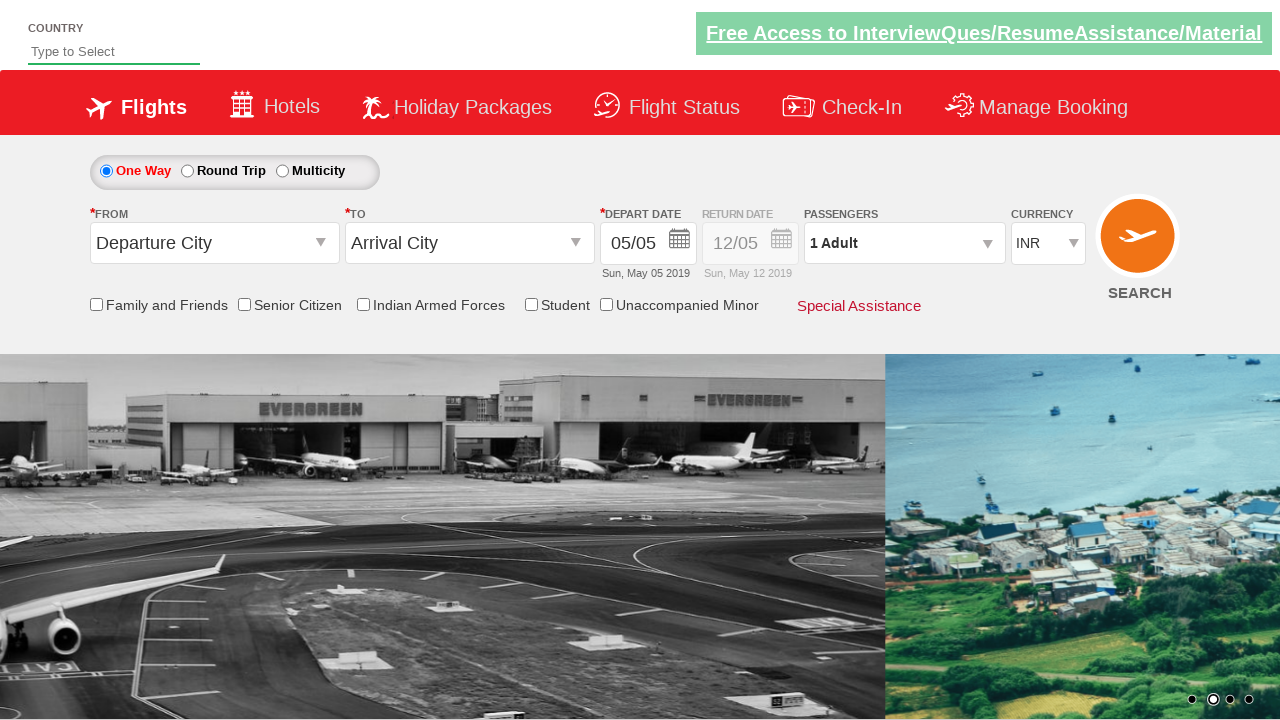

Located currency dropdown element
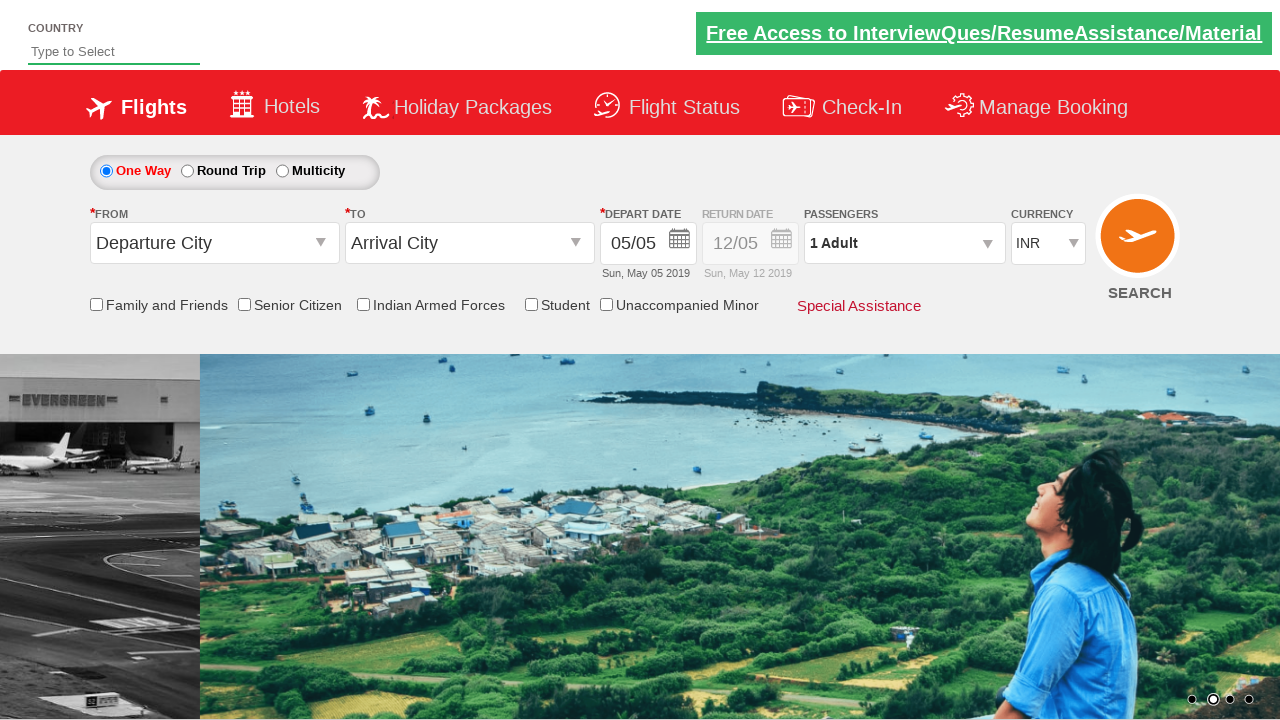

Selected USD currency option by index 3 on #ctl00_mainContent_DropDownListCurrency
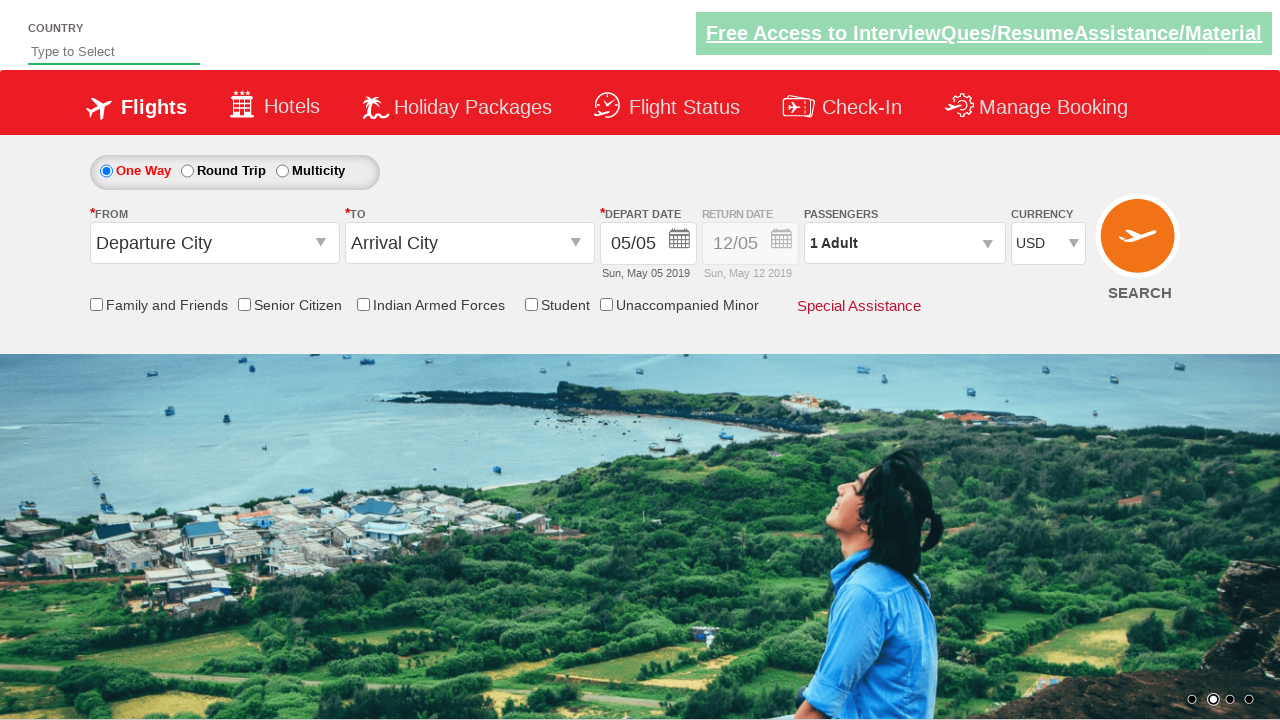

Selected AED currency option by visible text on #ctl00_mainContent_DropDownListCurrency
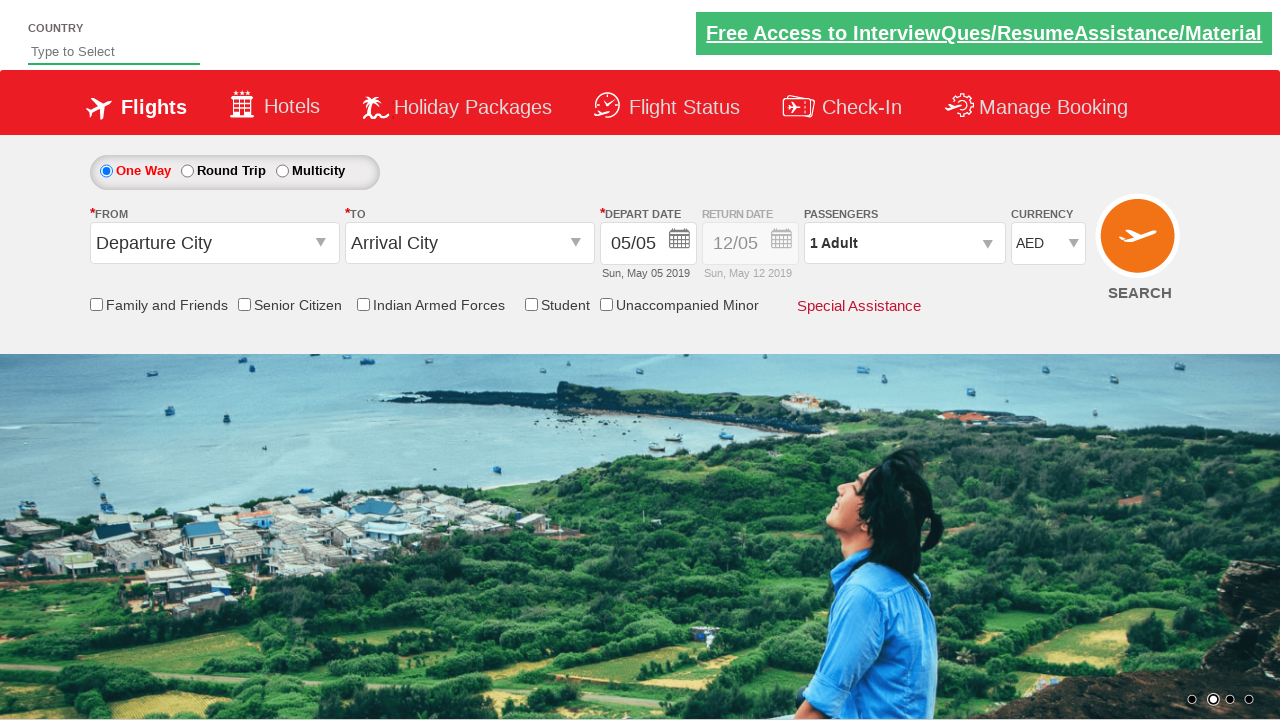

Selected INR currency option by value on #ctl00_mainContent_DropDownListCurrency
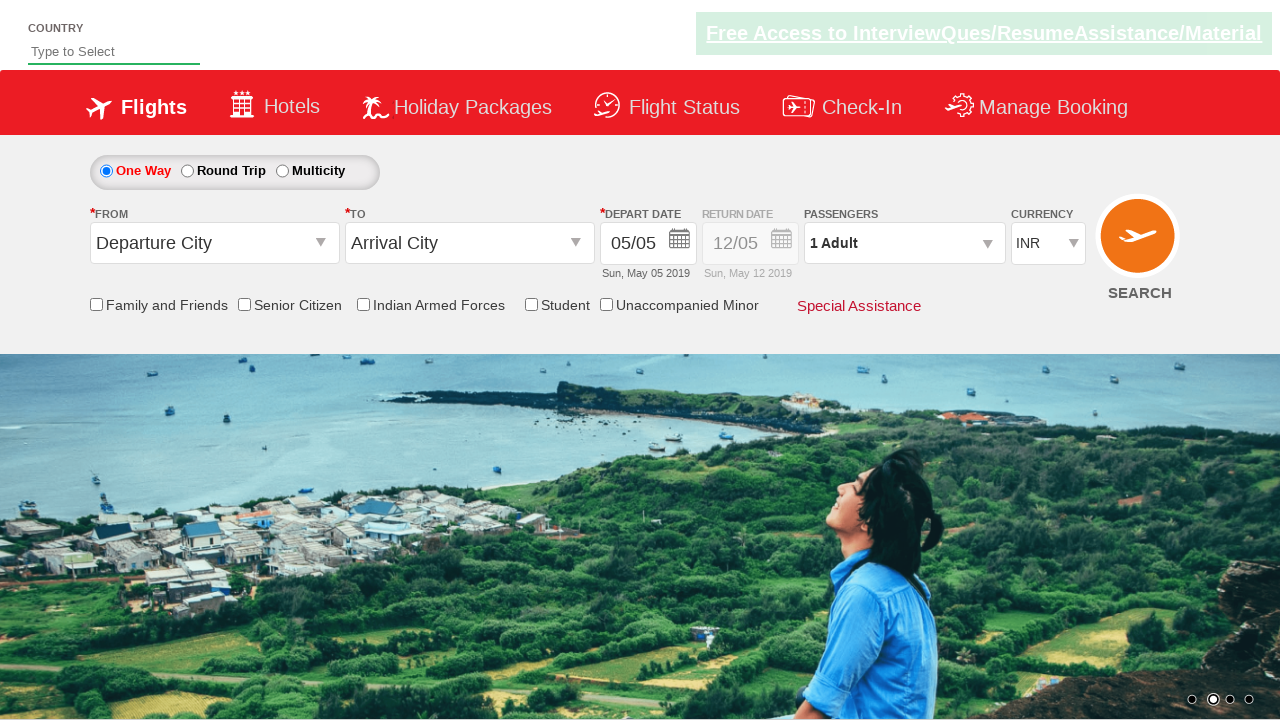

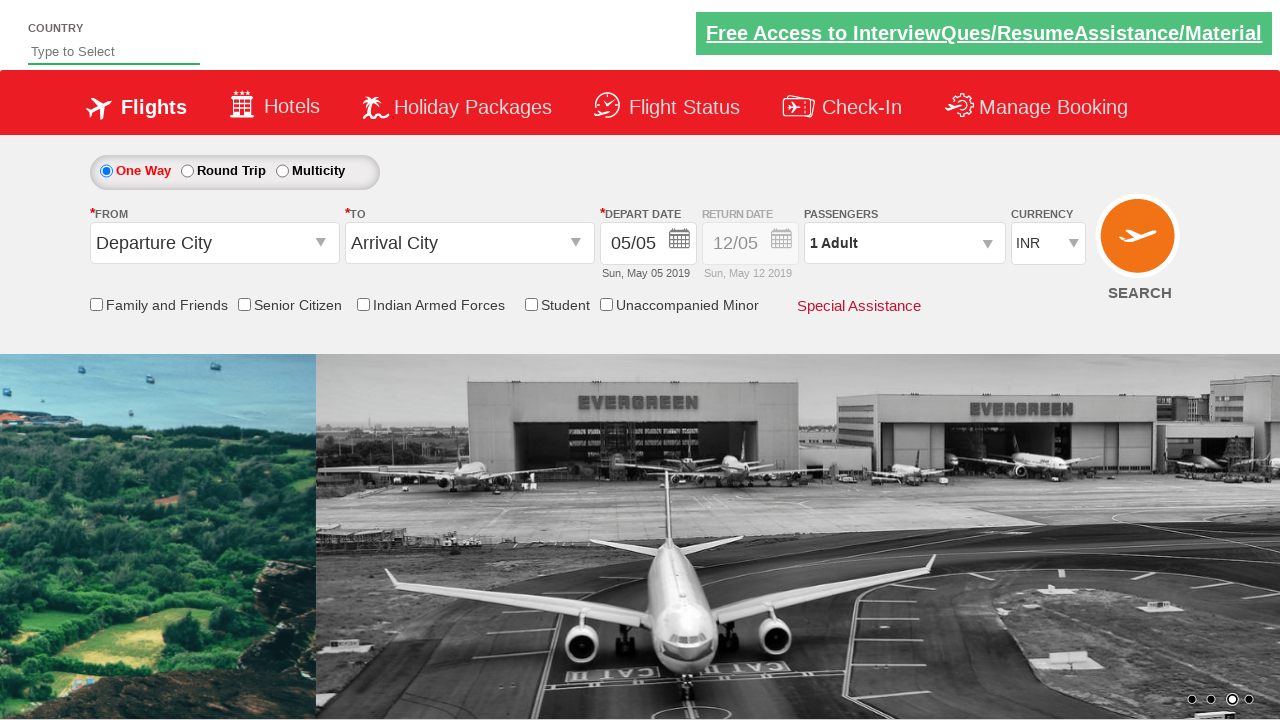